Tests browser window/tab handling by clicking a button to open a new tab, switching to that tab, verifying the text content on the new page, and closing the tab.

Starting URL: https://demoqa.com/browser-windows

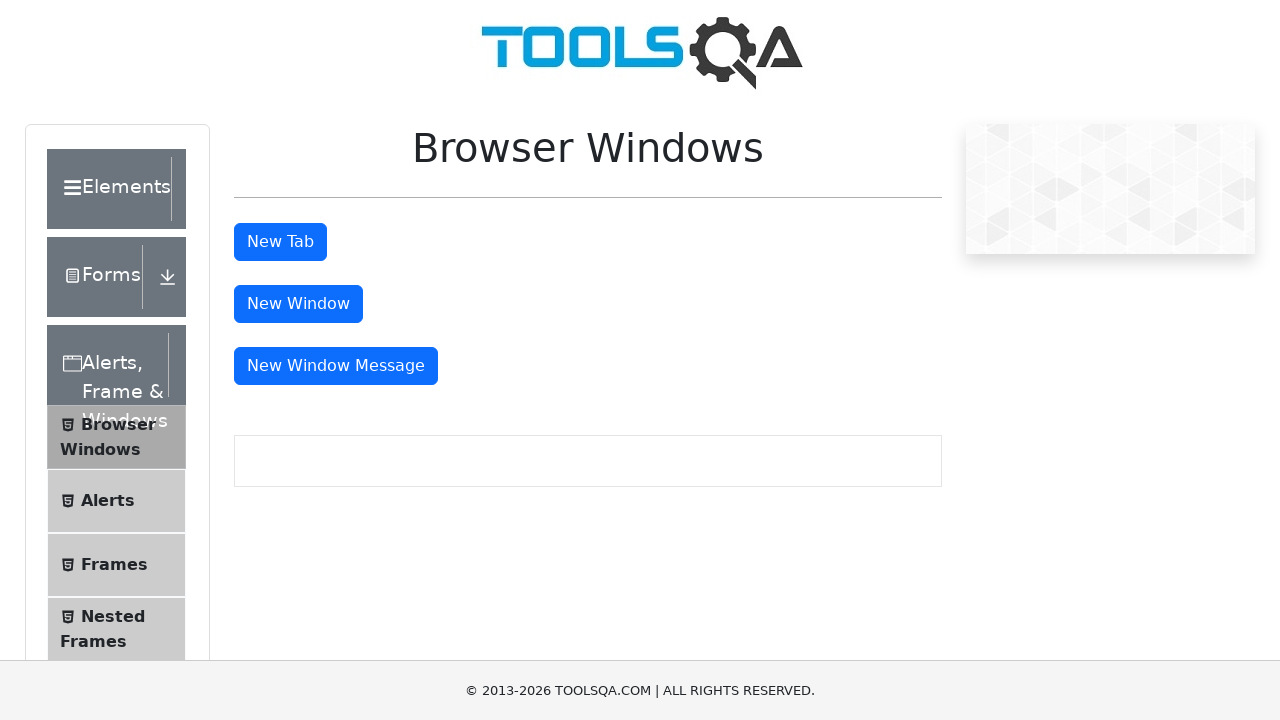

New Tab button is visible on the page
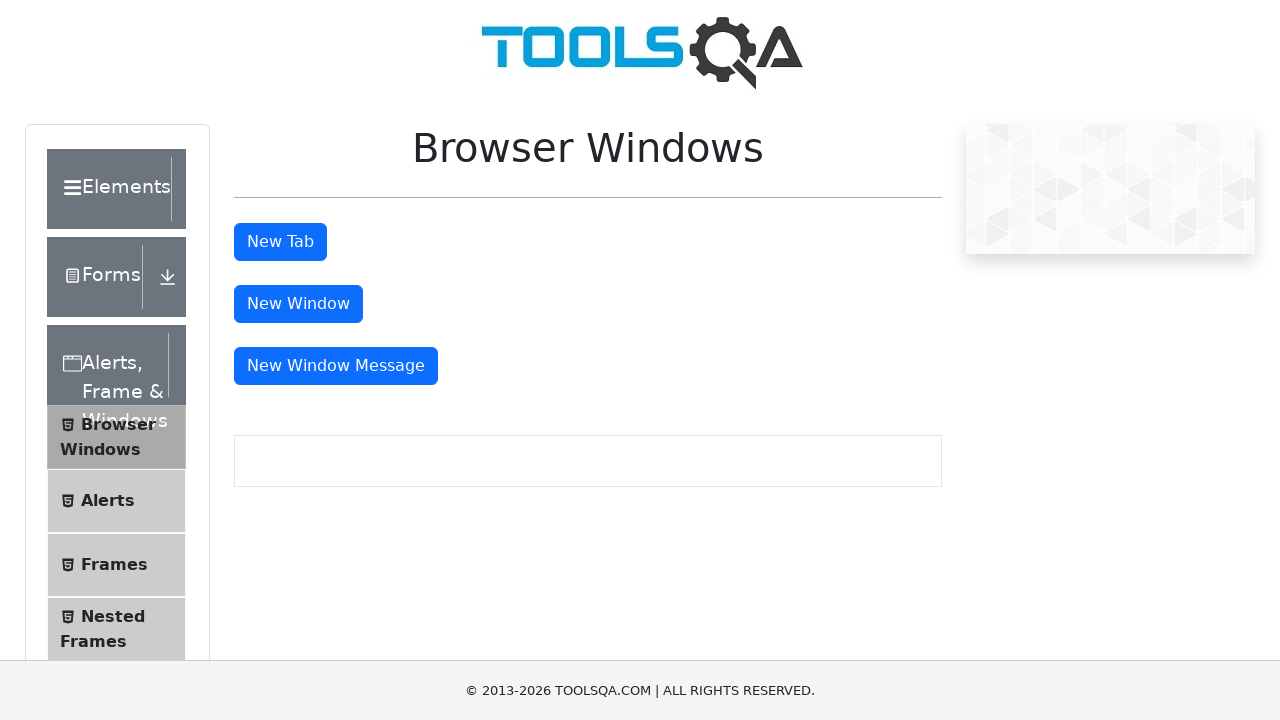

Clicked New Tab button to open a new tab at (280, 242) on #tabButton
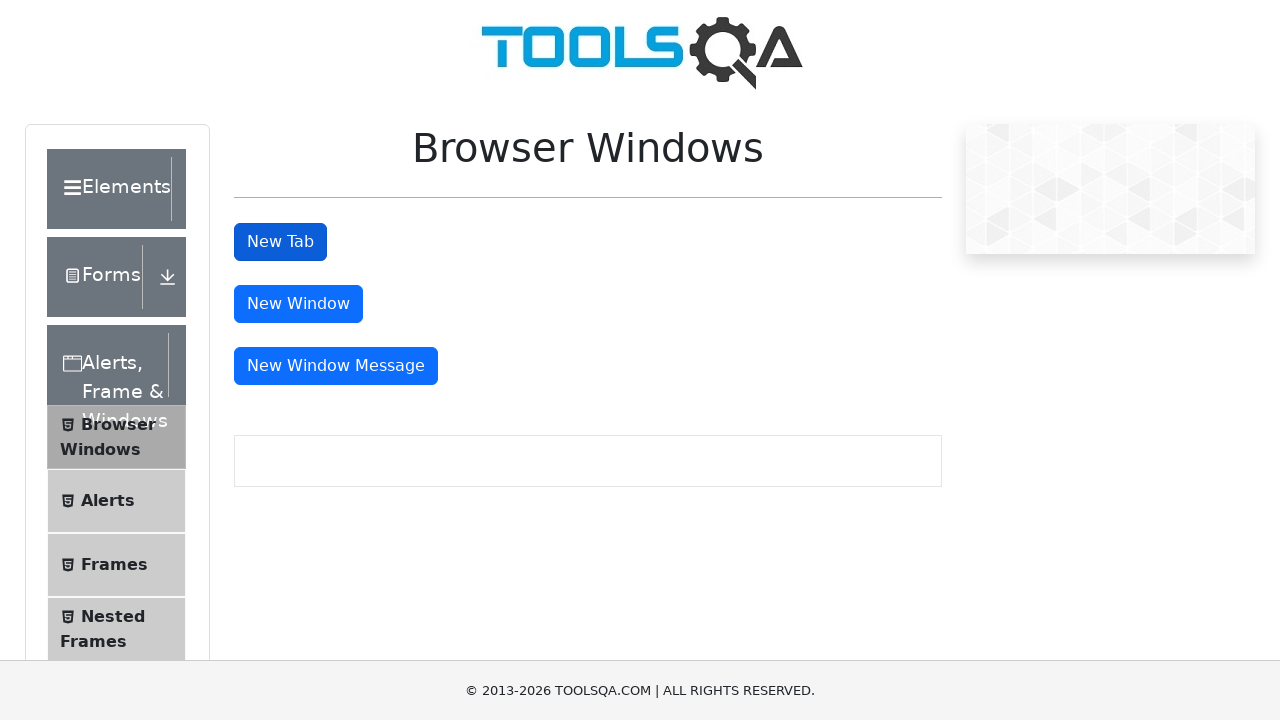

Captured the newly opened tab/page
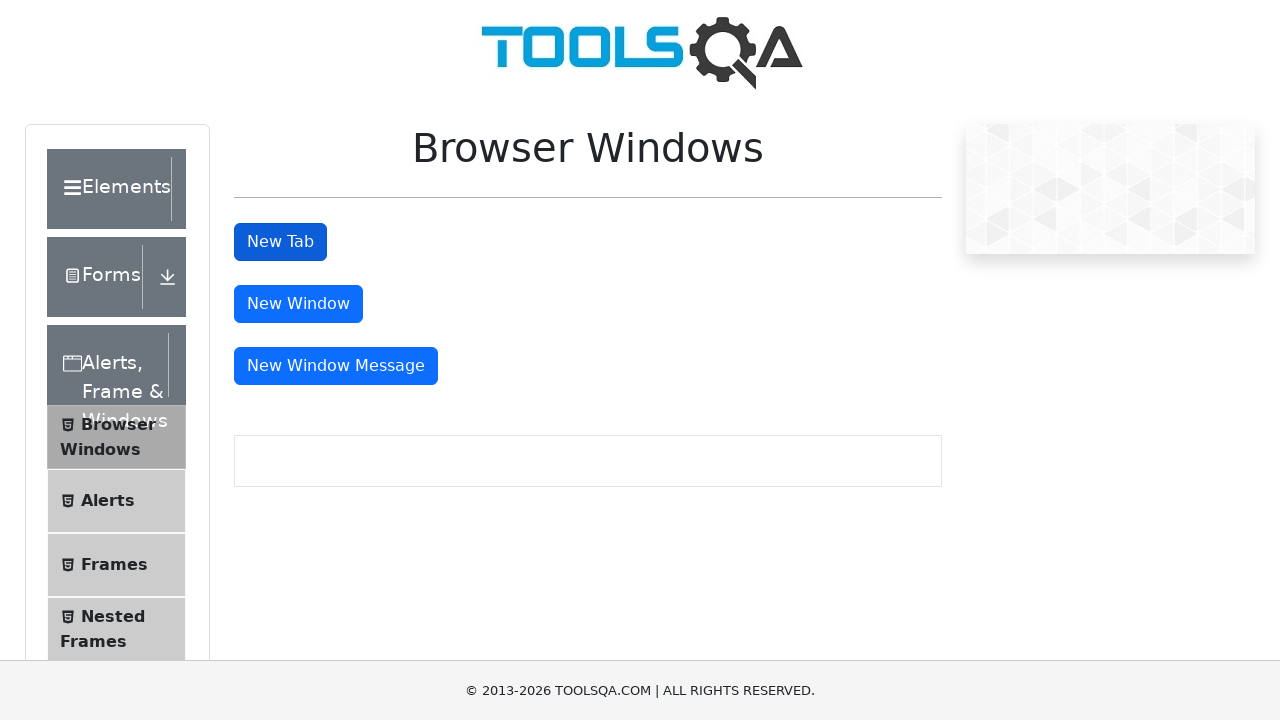

Sample heading element loaded on new tab
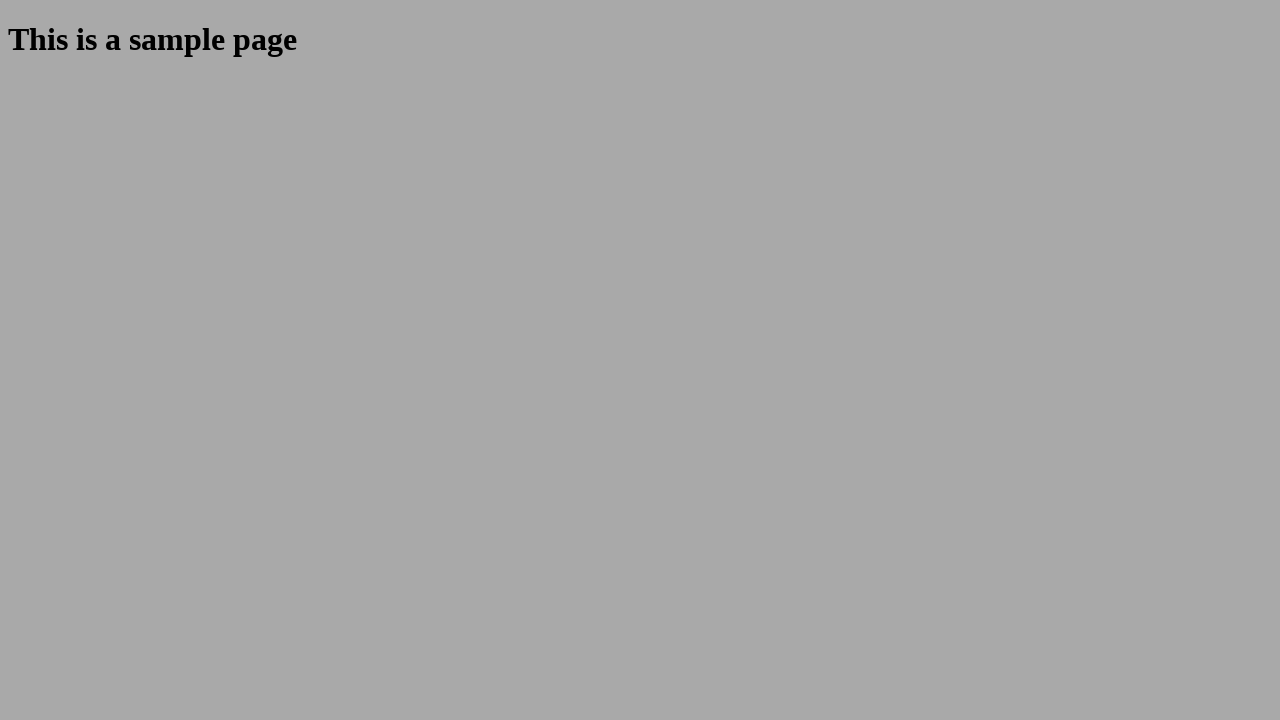

Retrieved heading text: 'This is a sample page'
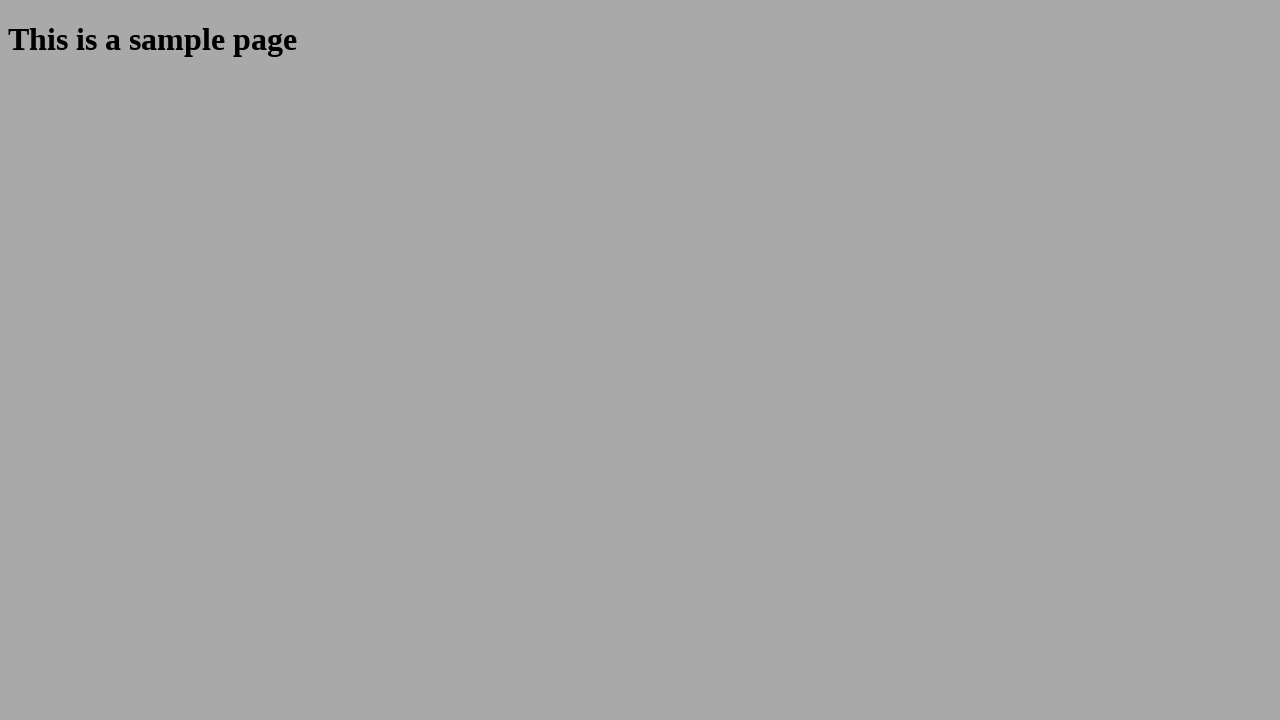

Verified heading text matches expected value
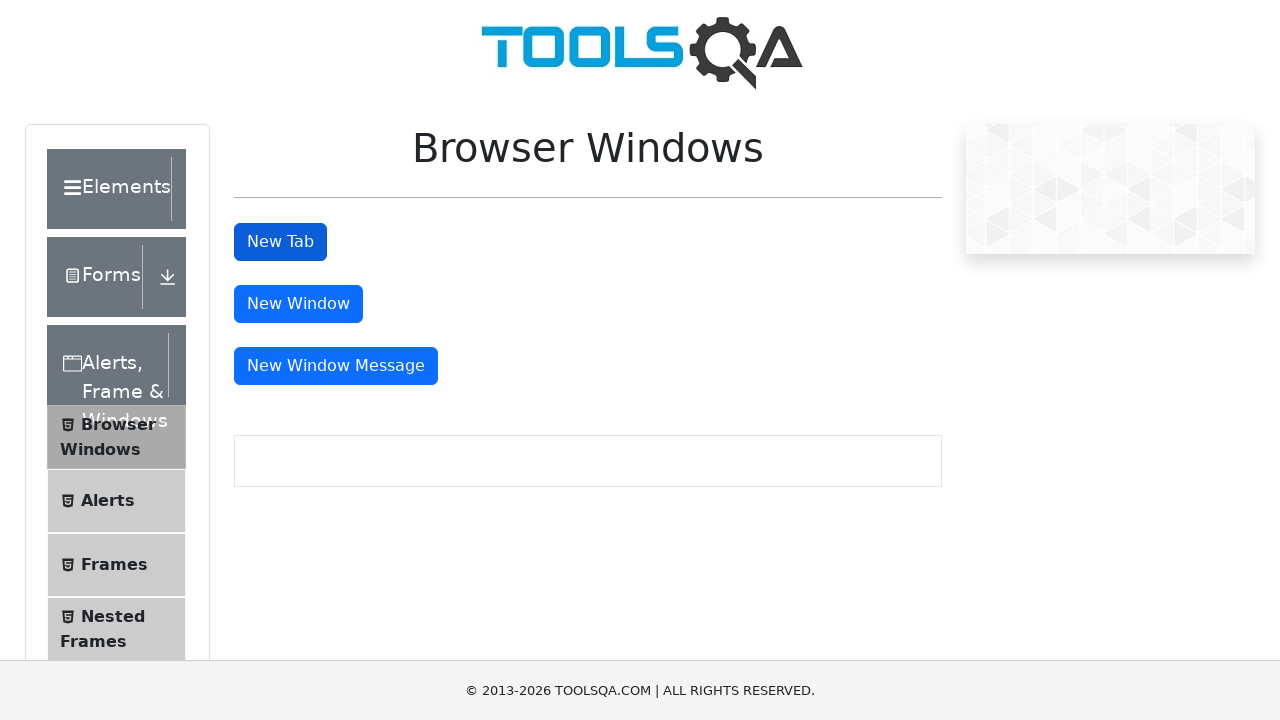

Closed the new tab
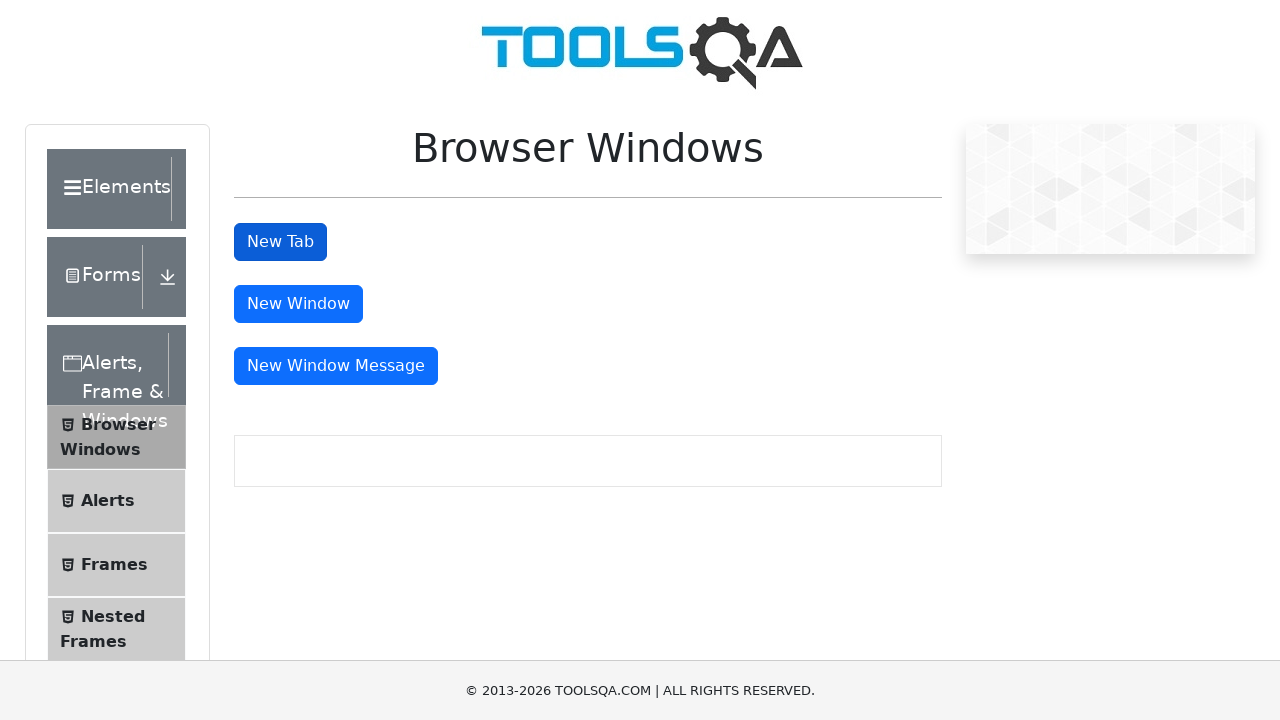

Verified original page is still accessible and interactive
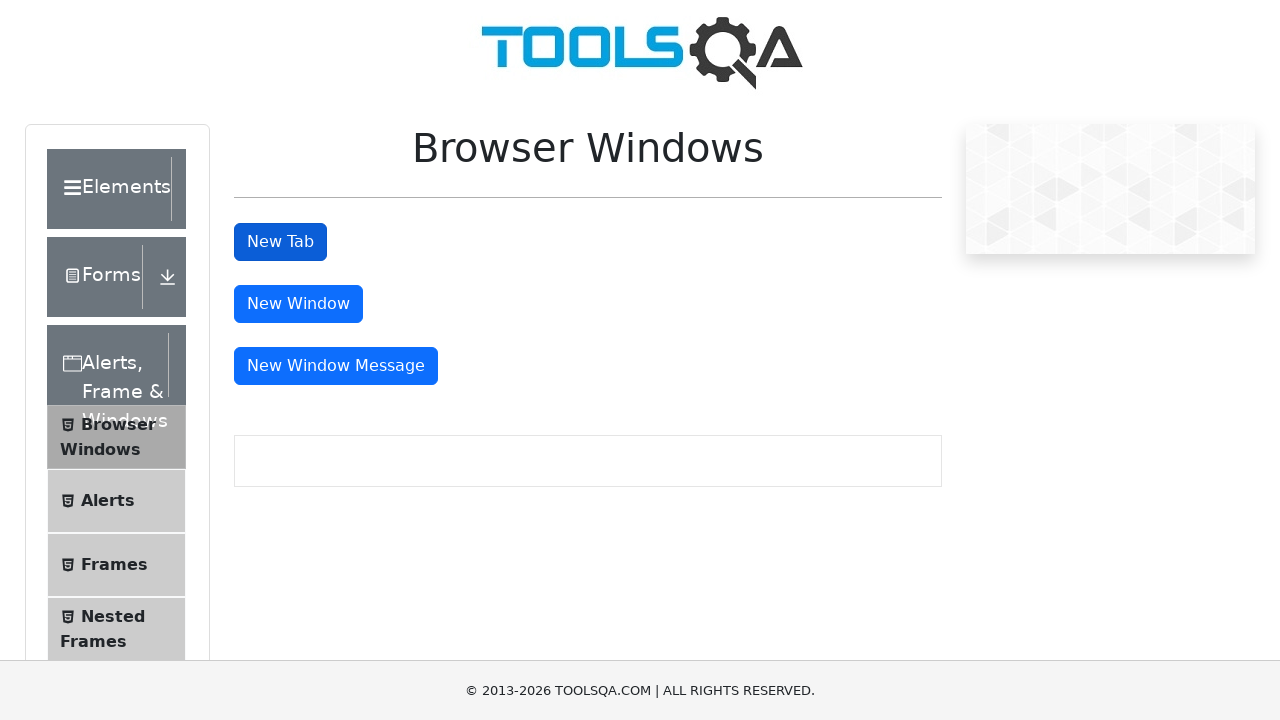

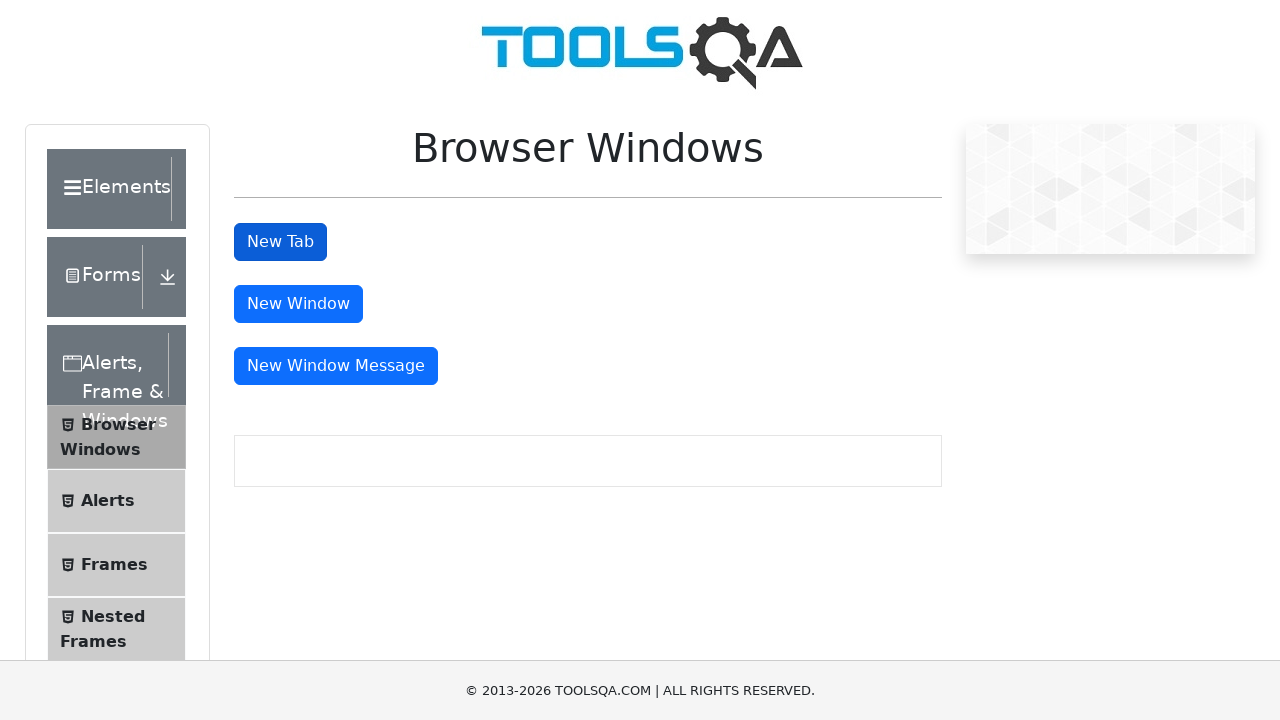